Tests drawing functionality on a signature pad by drawing a shape with mouse movements and then clearing the canvas

Starting URL: http://szimek.github.io/signature_pad/

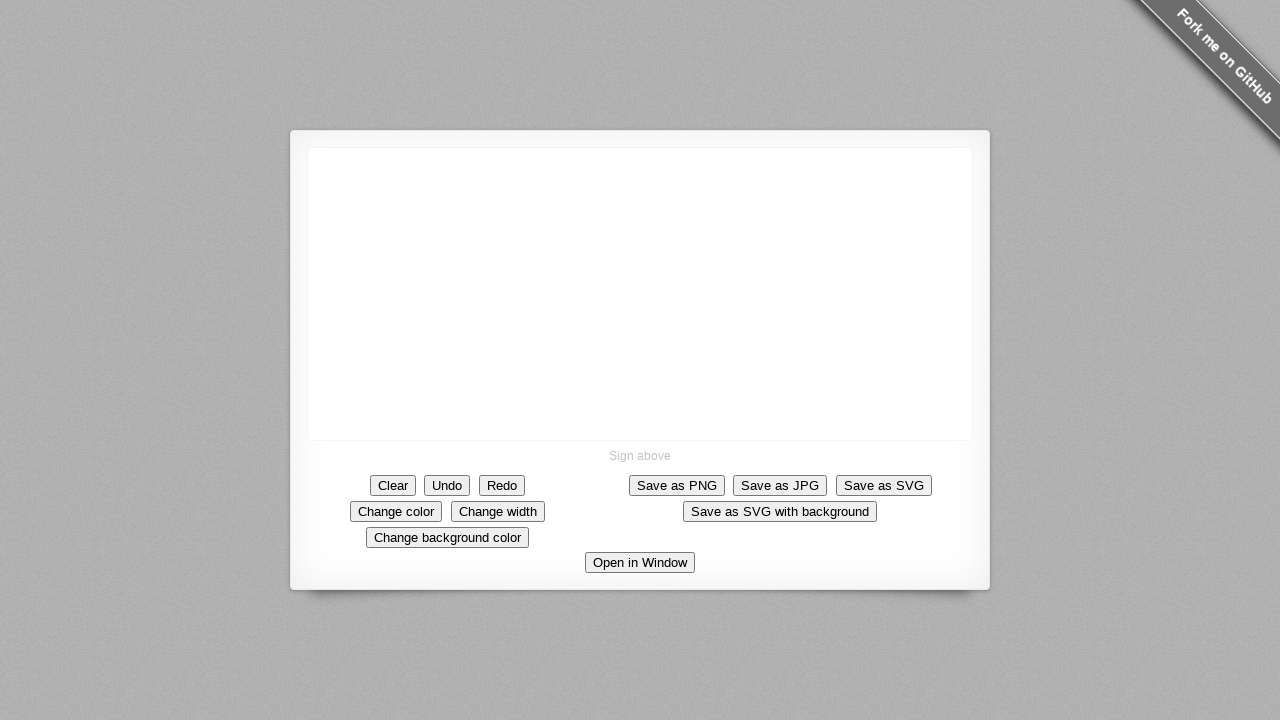

Located canvas element for drawing
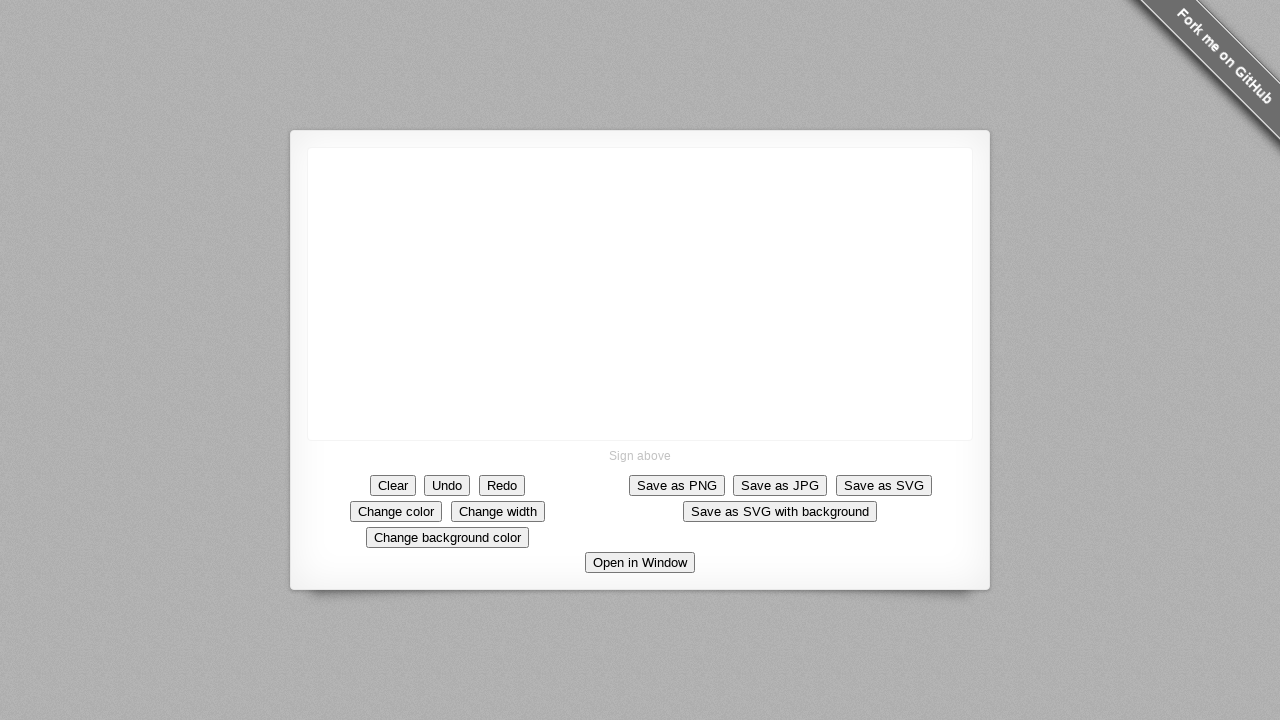

Retrieved canvas bounding box coordinates
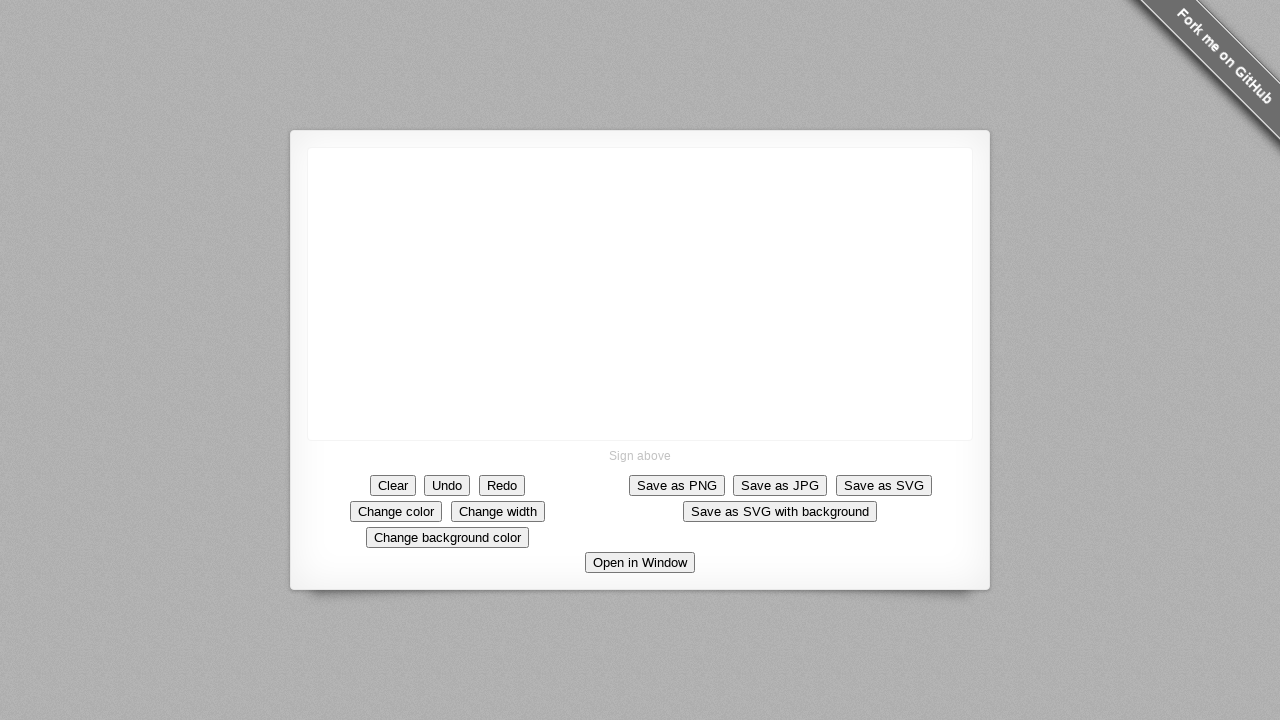

Moved mouse to center of canvas at (640, 294)
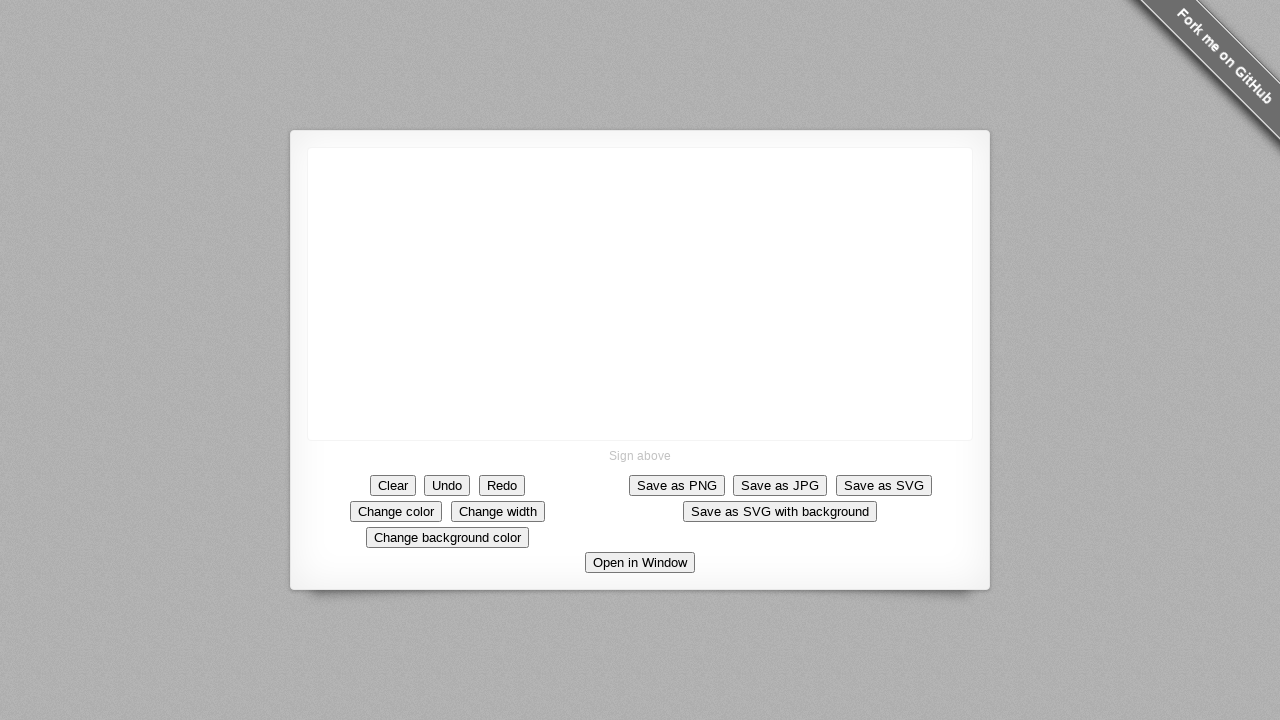

Pressed mouse button down to start drawing at (640, 294)
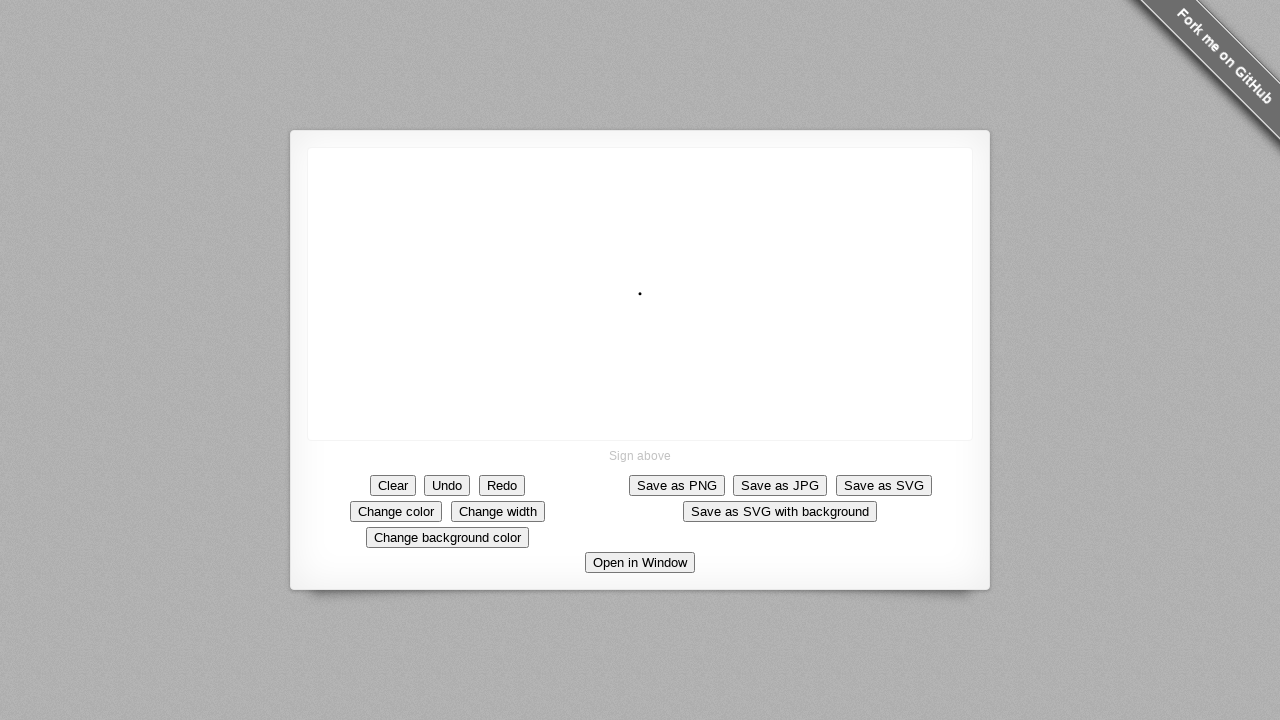

Drew diagonal line moving up and left at (590, 244)
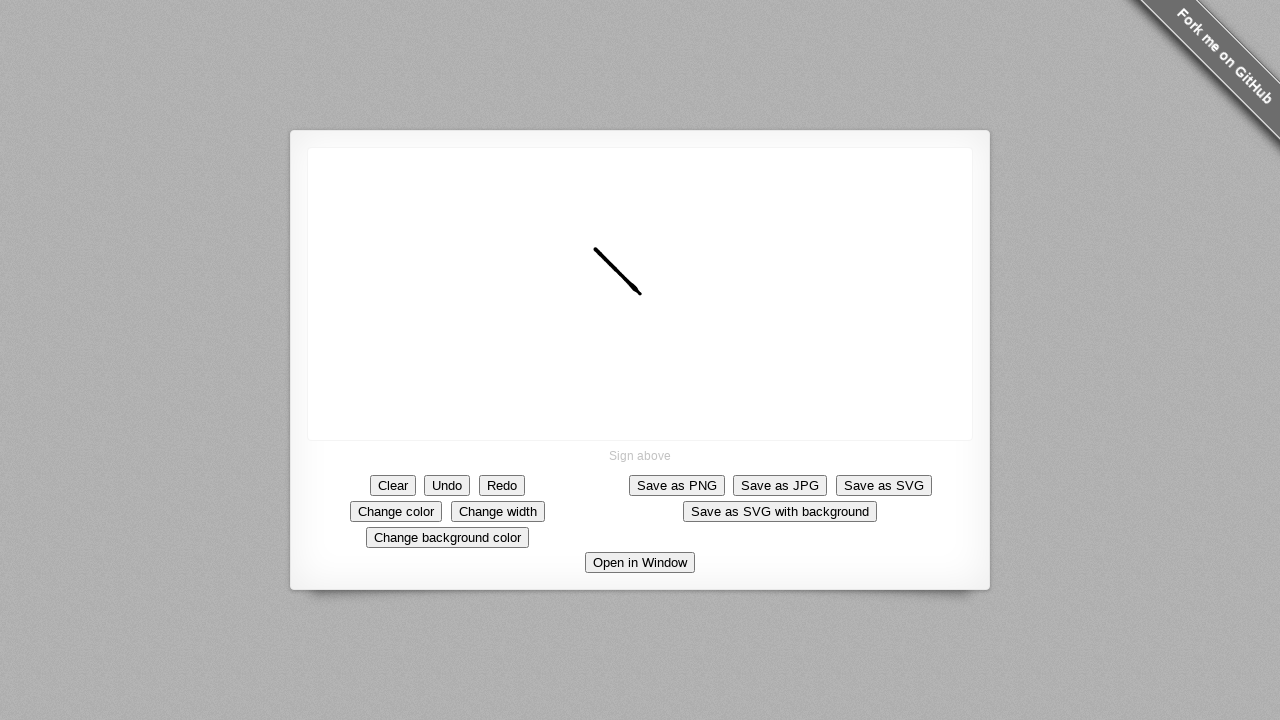

Drew vertical line moving down at (590, 294)
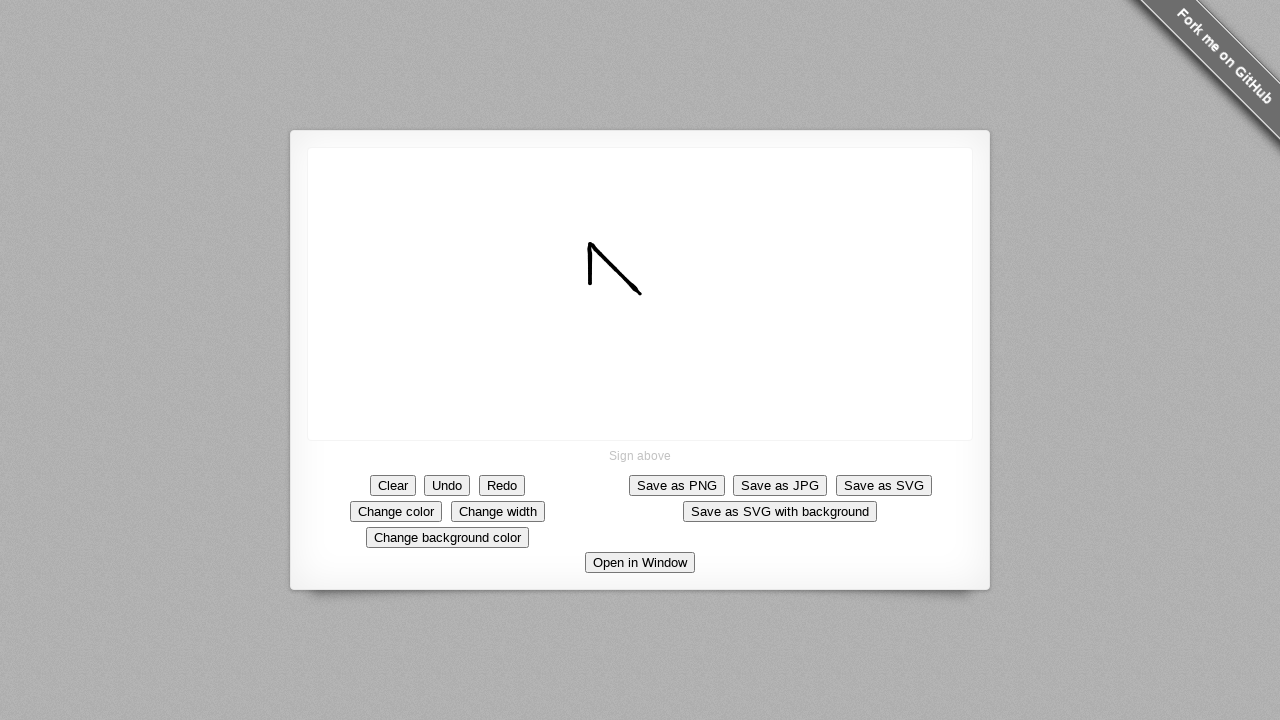

Drew horizontal line moving right to complete shape at (640, 294)
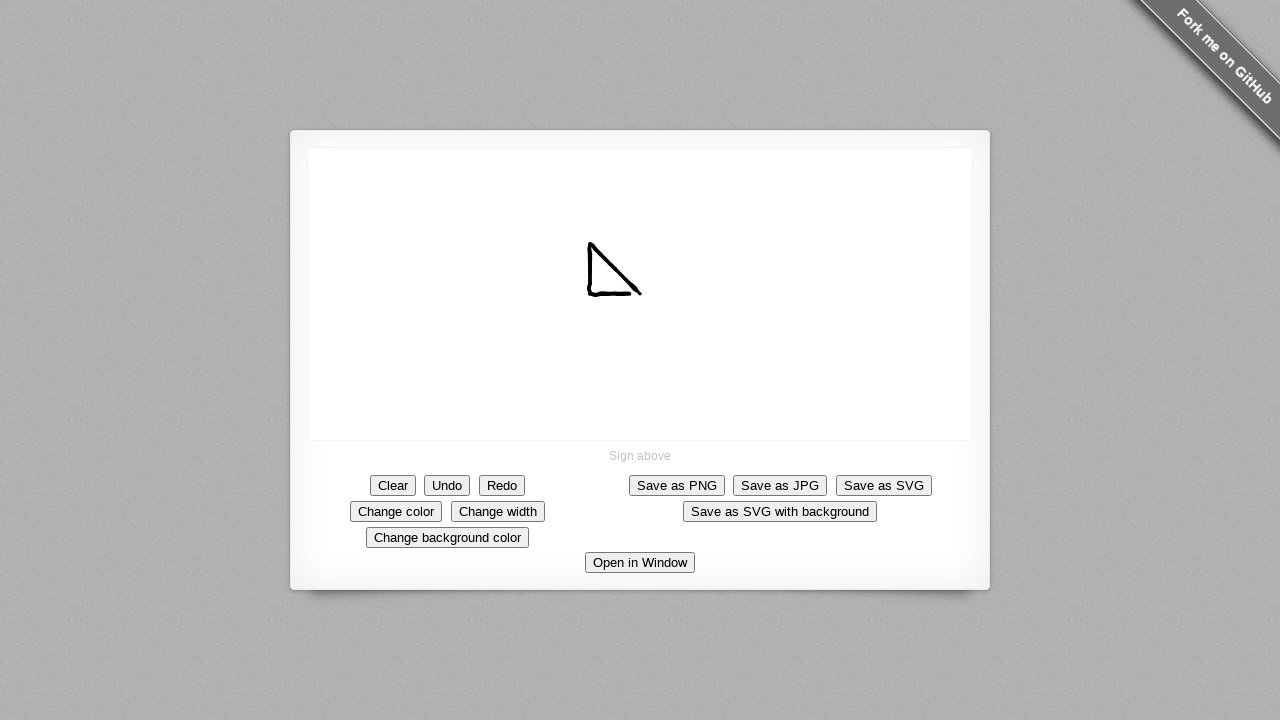

Released mouse button to finish drawing at (640, 294)
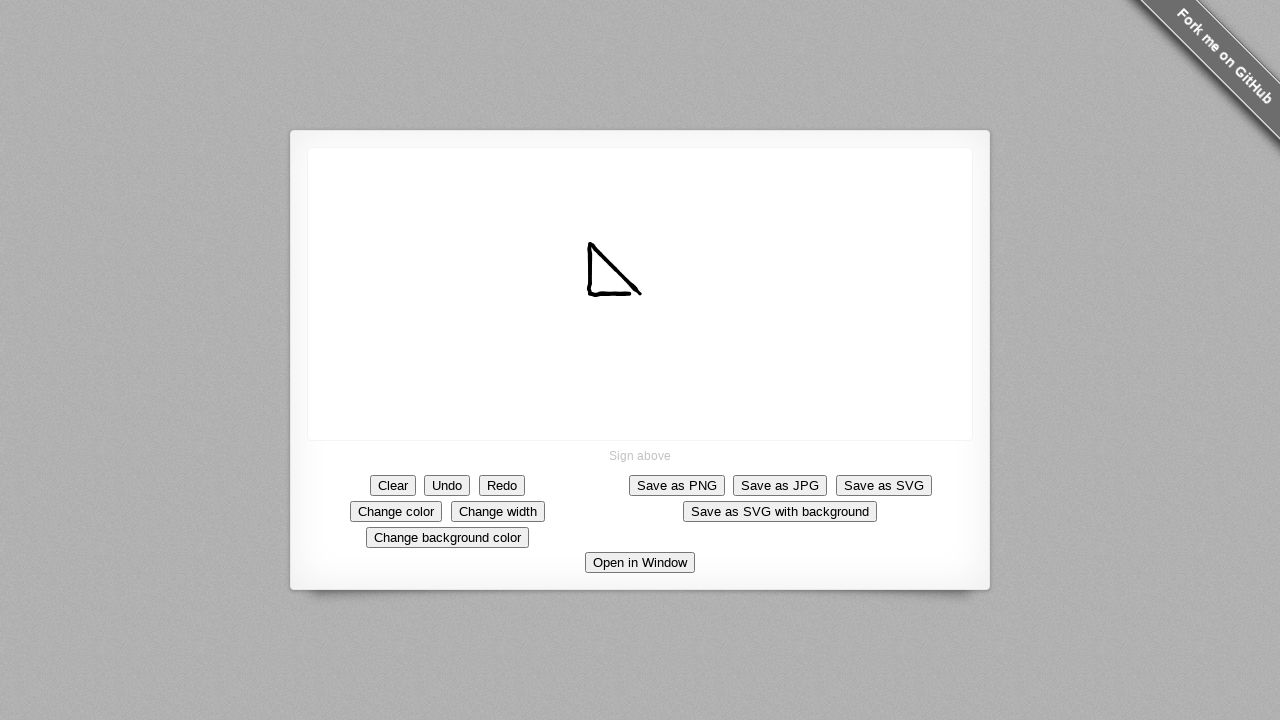

Waited for drawing to be fully rendered
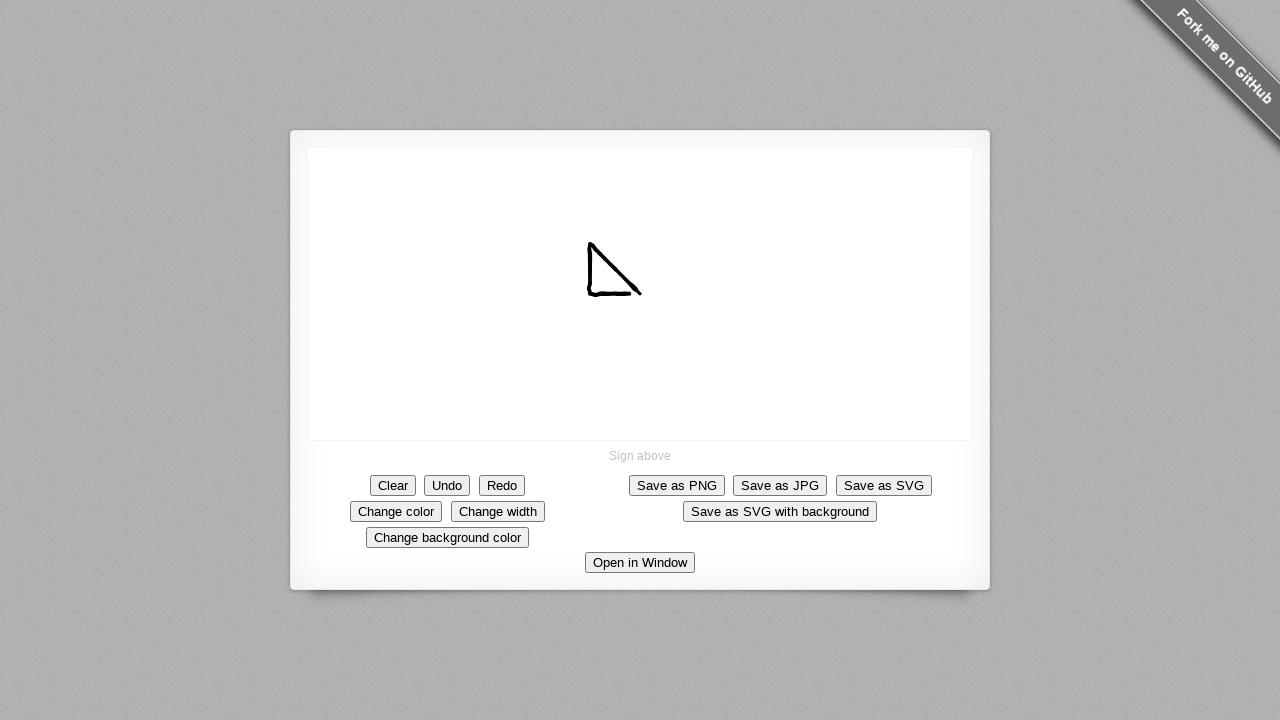

Clicked Clear button to erase the drawing at (393, 485) on xpath=//*[text()='Clear']
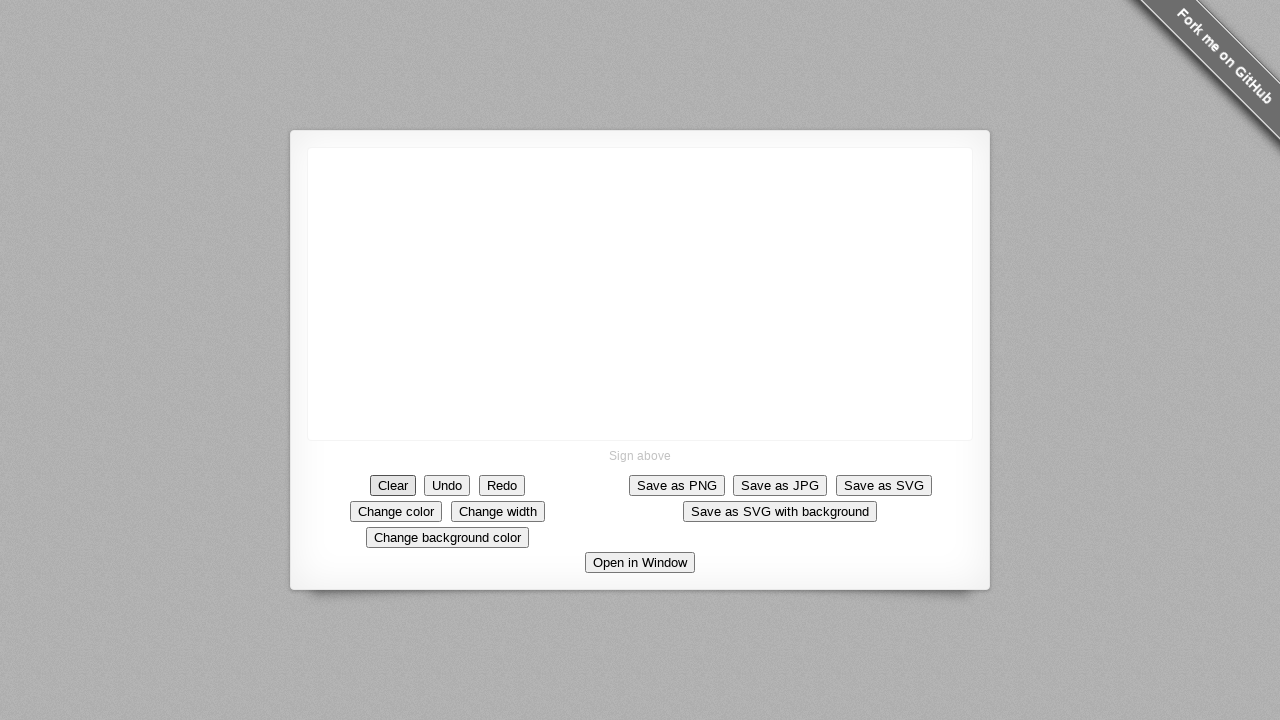

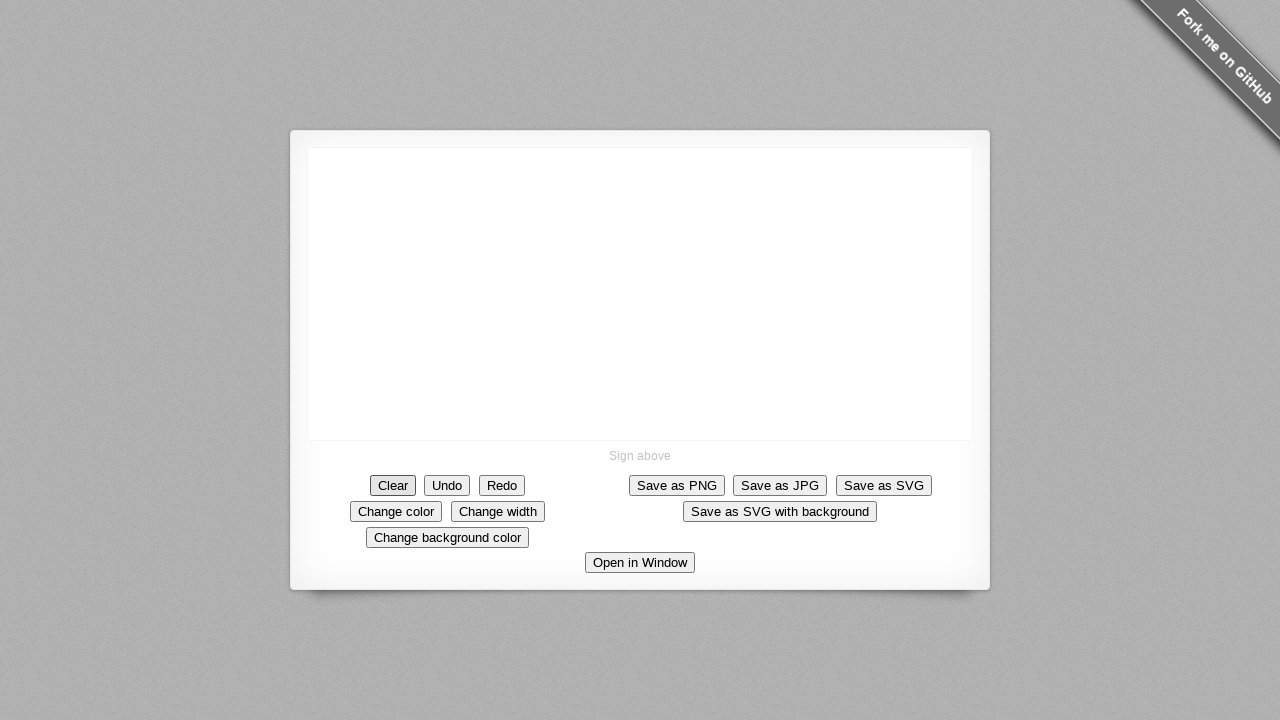